Tests checkbox functionality by randomly selecting day checkboxes until Friday is clicked 3 times, verifying checkbox enable states

Starting URL: http://samples.gwtproject.org/samples/Showcase/Showcase.html#!CwCheckBox

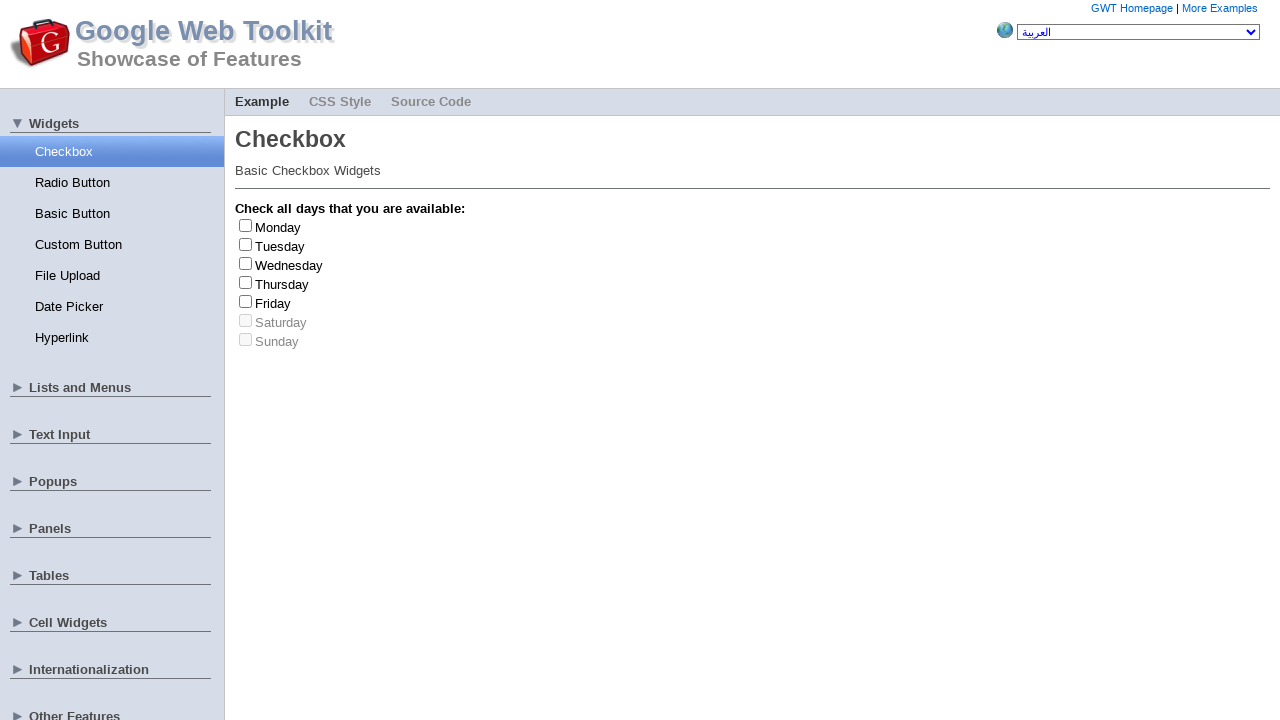

Waited for label elements to load
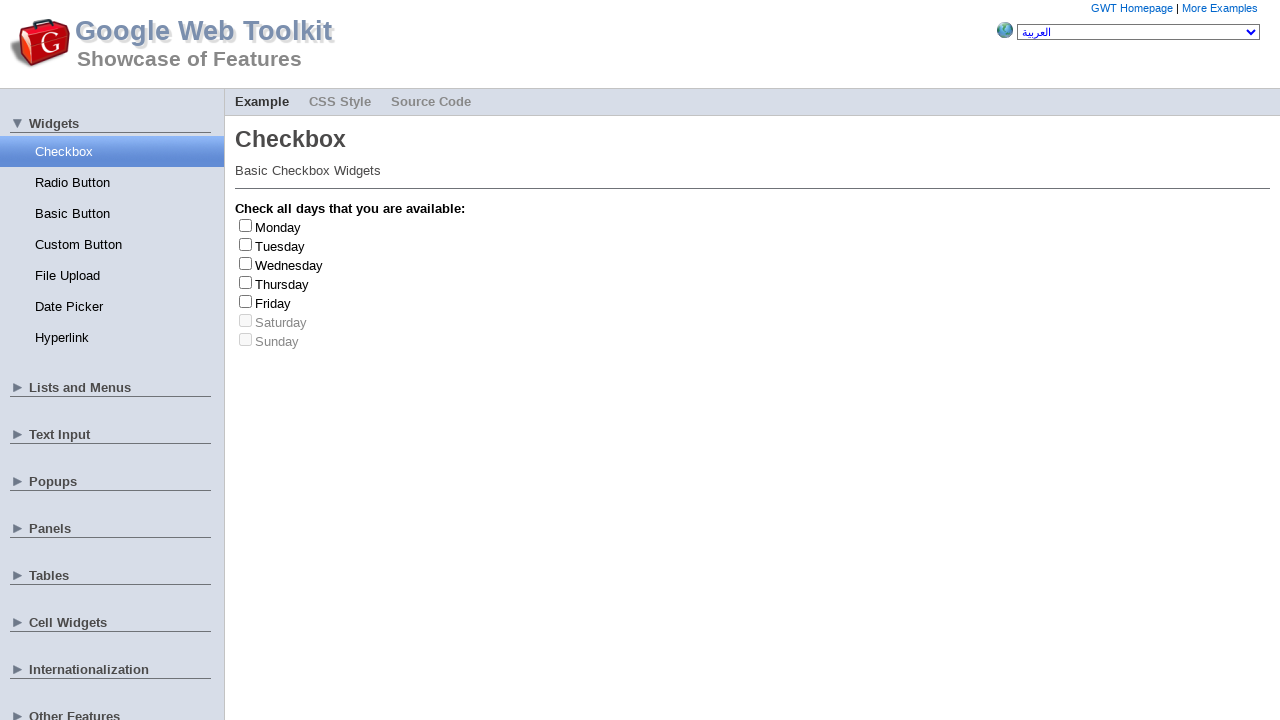

Waited for checkbox input elements to load
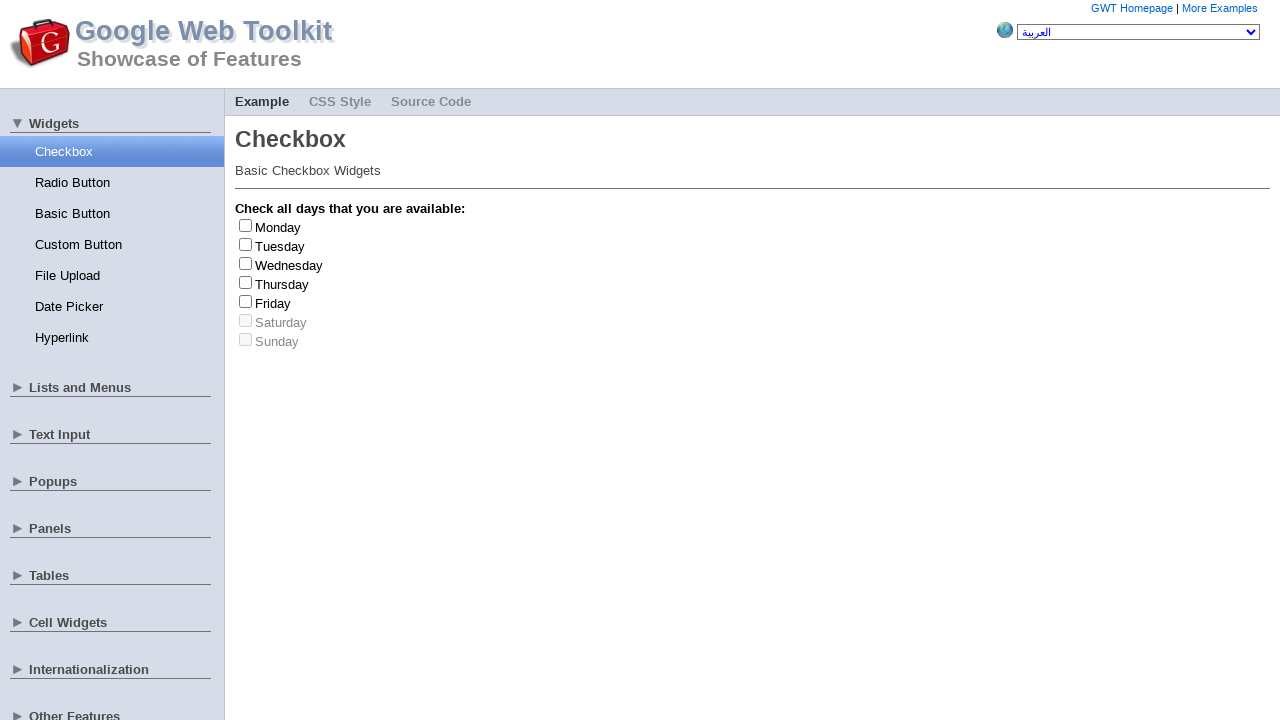

Retrieved all label elements
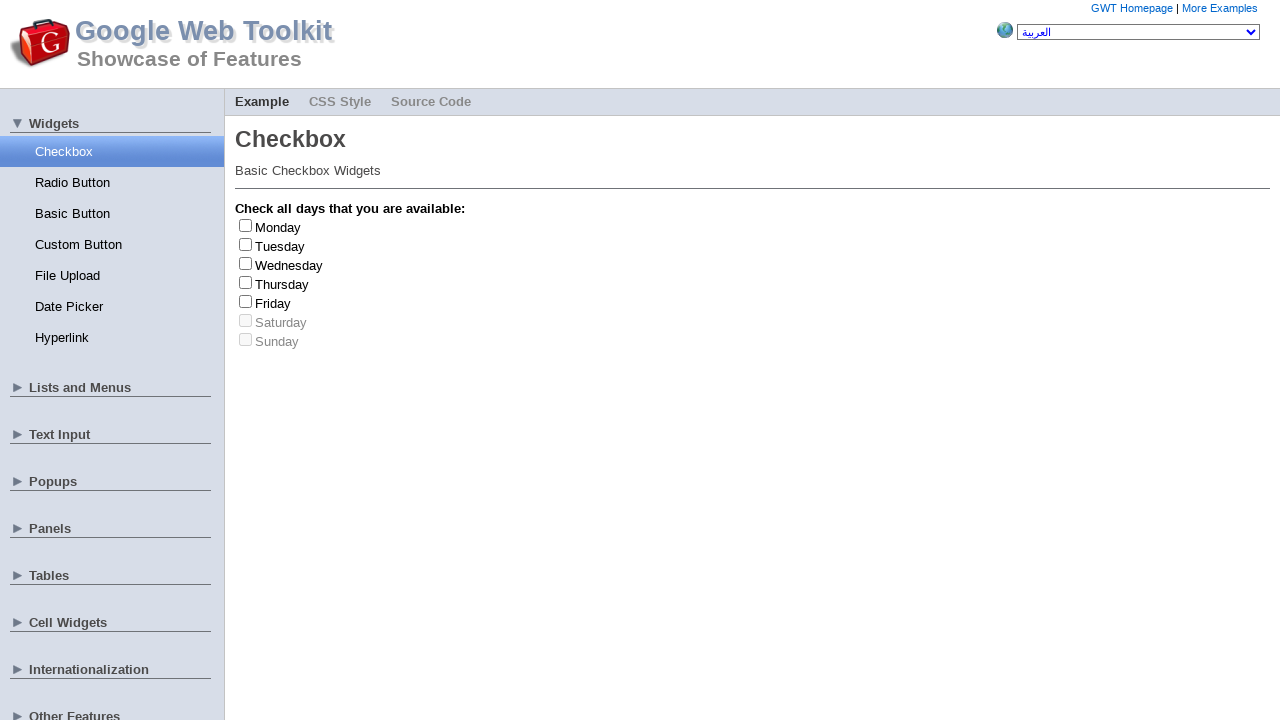

Retrieved all checkbox input elements
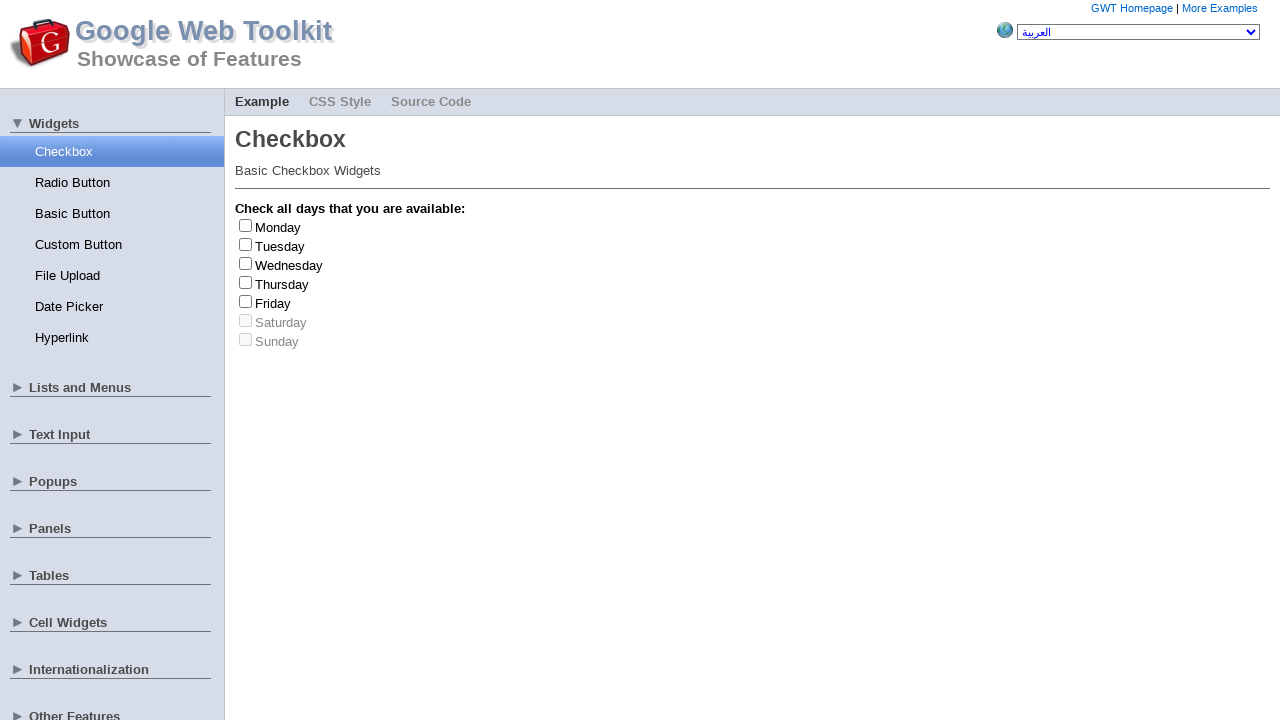

Clicked label at index 4 to check checkbox at (273, 303) on label >> nth=4
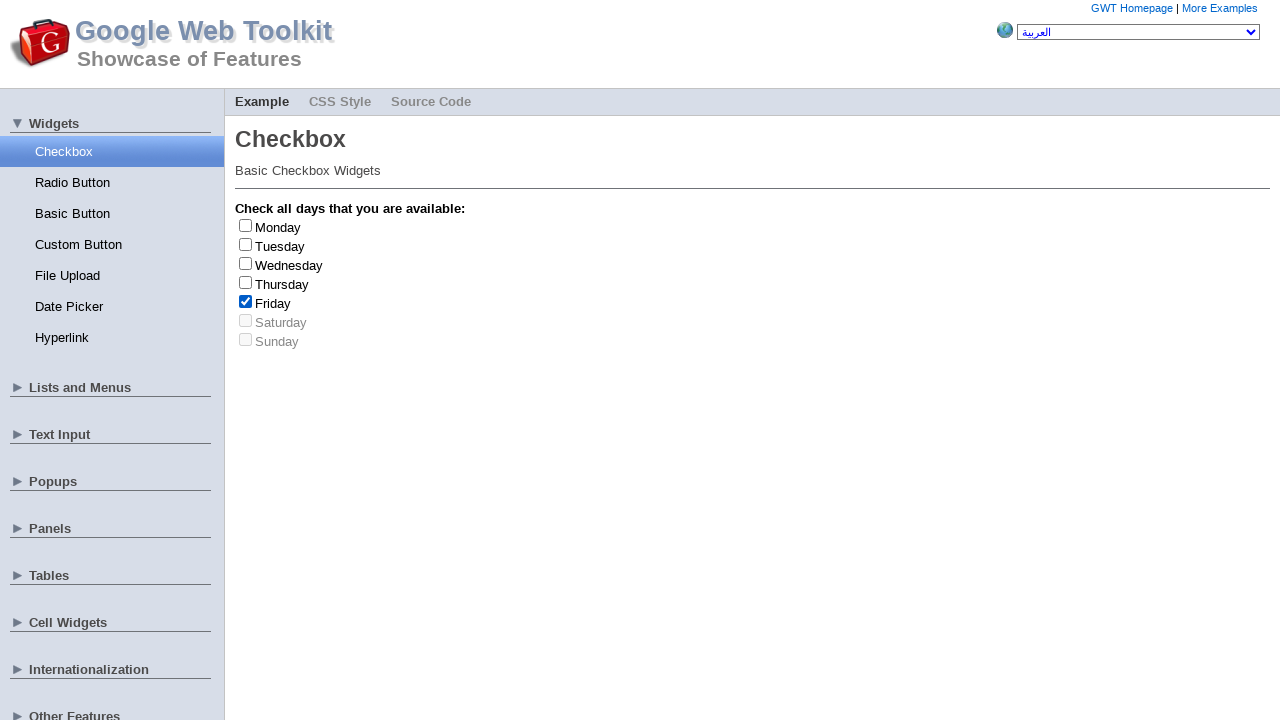

Clicked label at index 4 to uncheck checkbox at (273, 303) on label >> nth=4
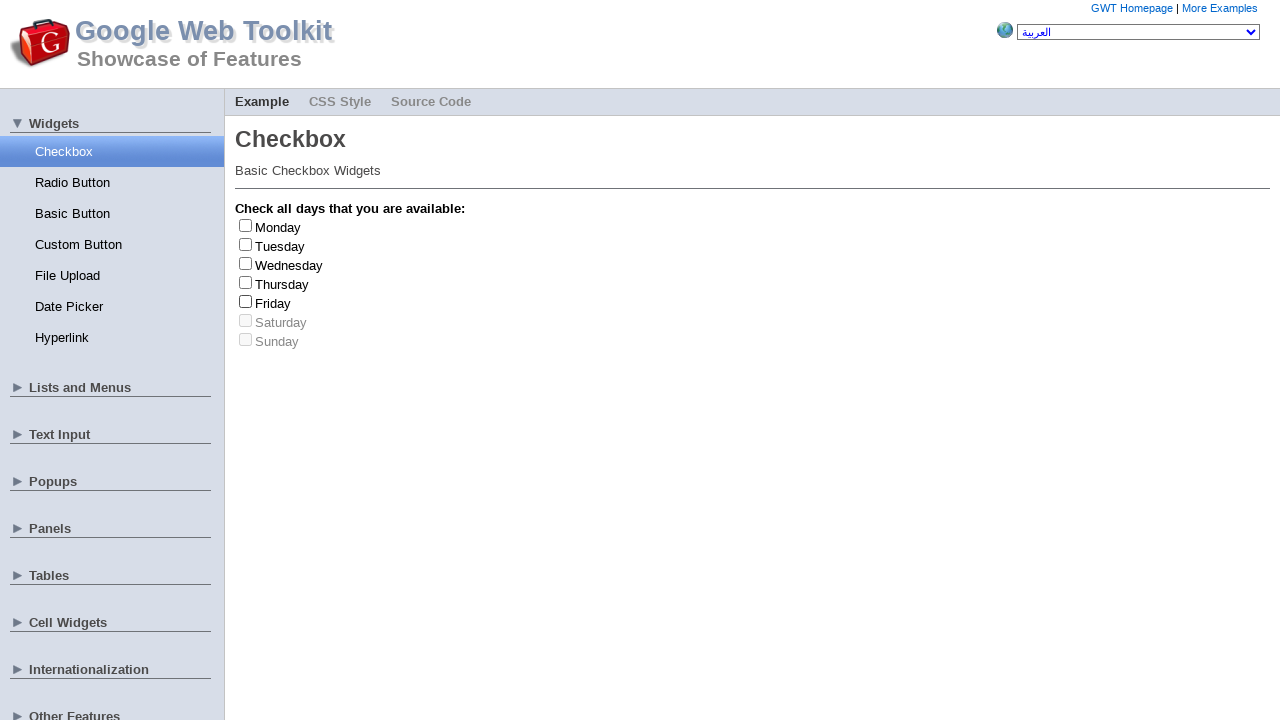

Friday checkbox toggled 1 time(s)
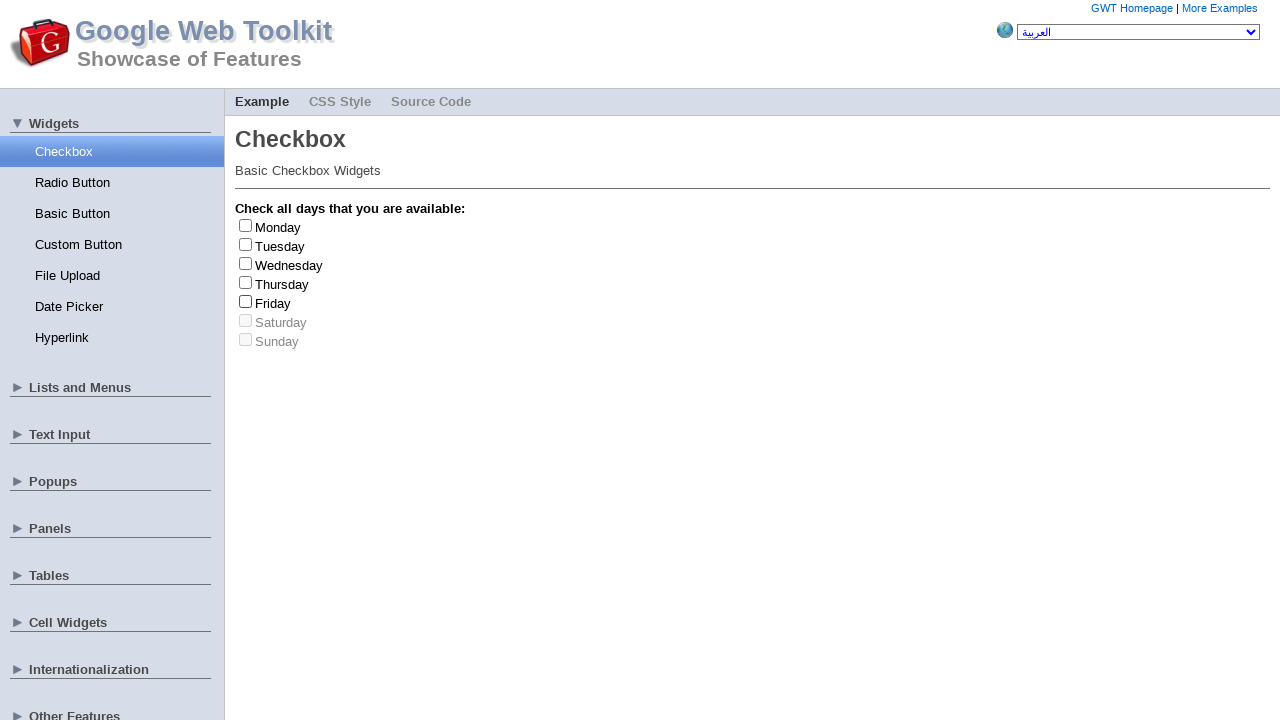

Clicked label at index 2 to check checkbox at (289, 265) on label >> nth=2
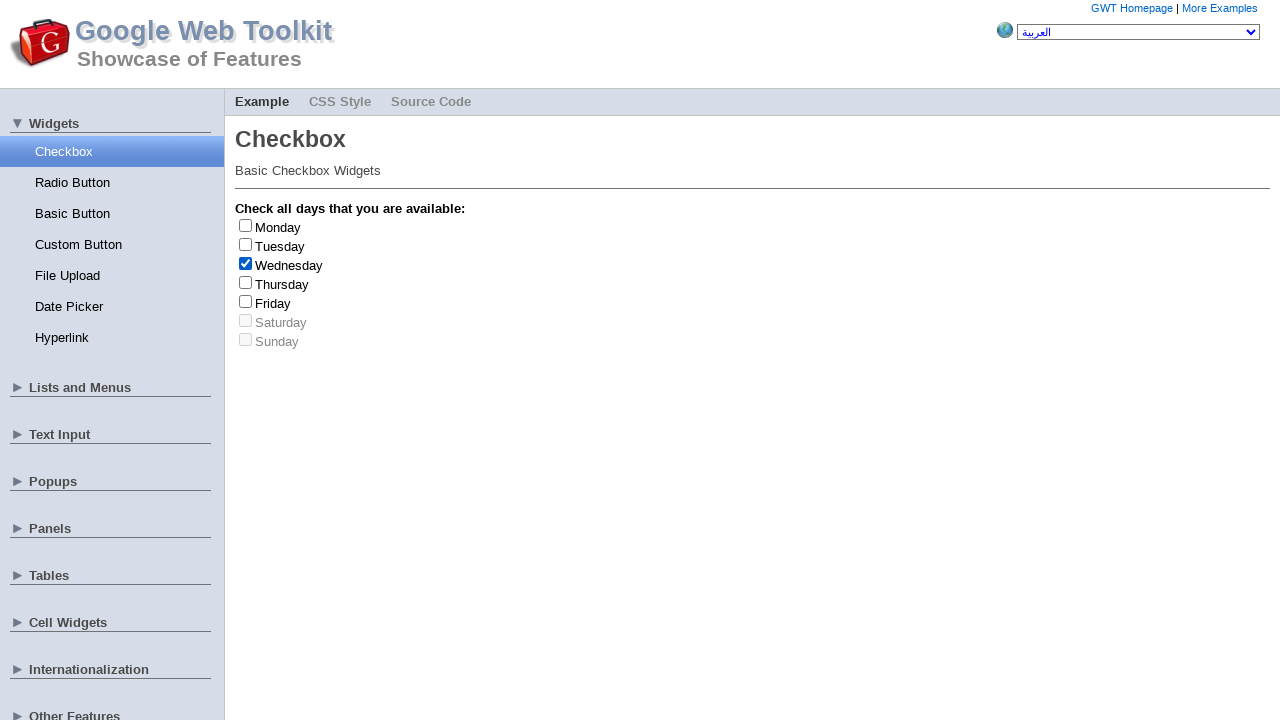

Clicked label at index 2 to uncheck checkbox at (289, 265) on label >> nth=2
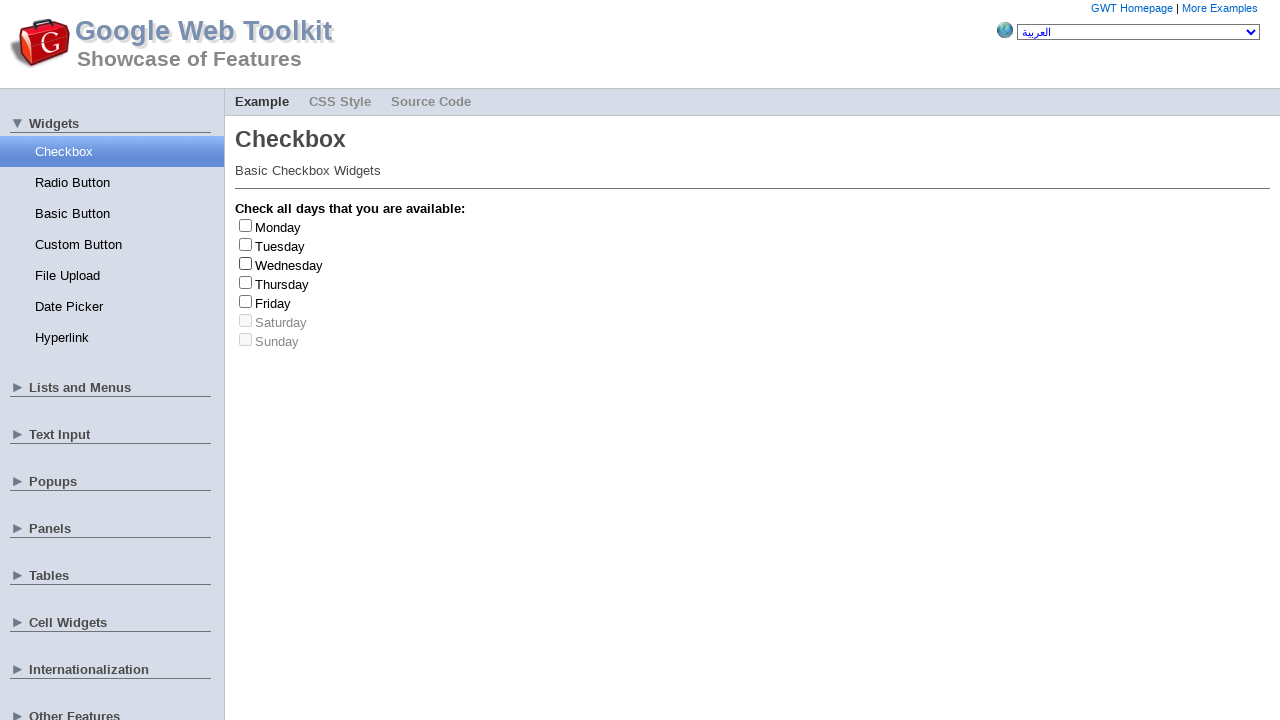

Clicked label at index 0 to check checkbox at (278, 227) on label >> nth=0
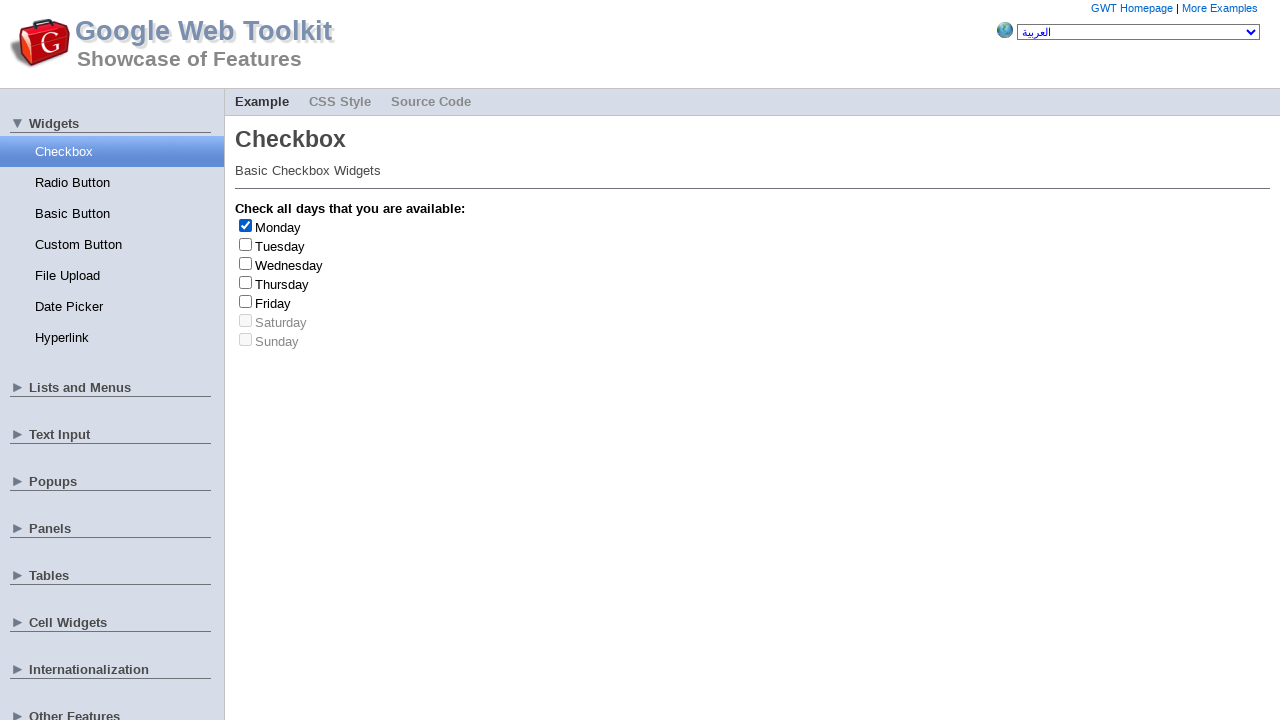

Clicked label at index 0 to uncheck checkbox at (278, 227) on label >> nth=0
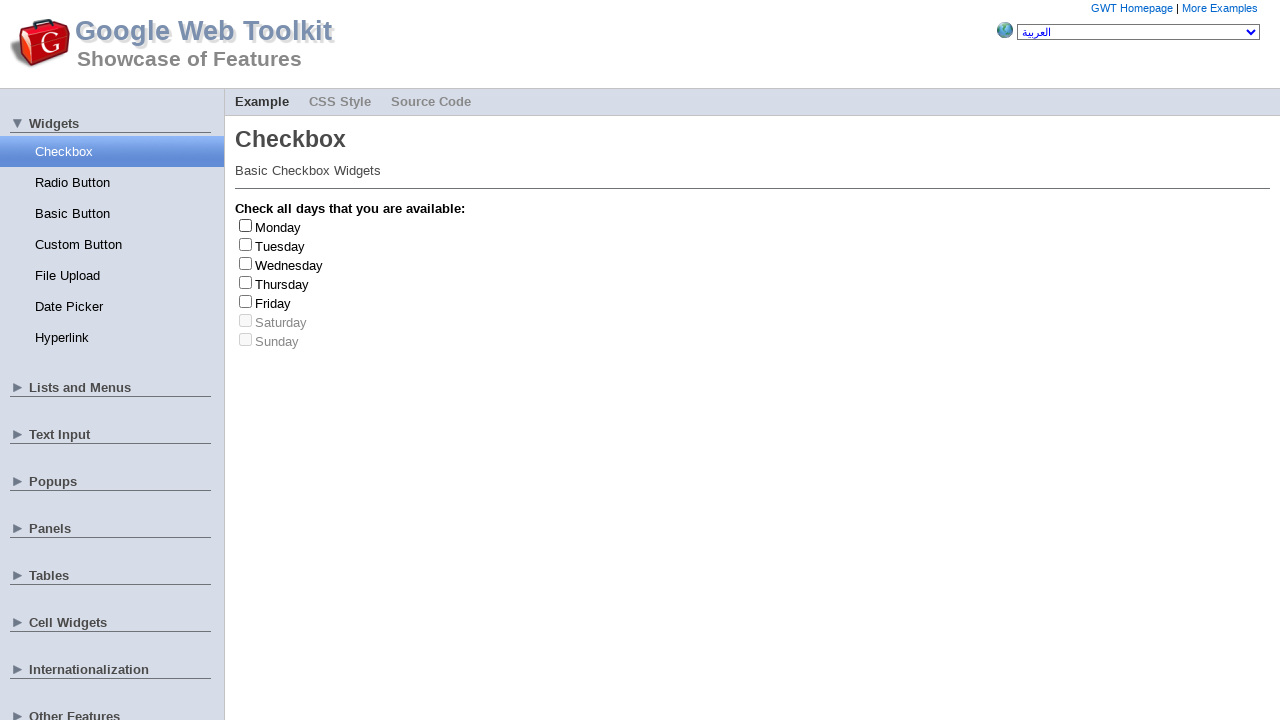

Clicked label at index 1 to check checkbox at (280, 246) on label >> nth=1
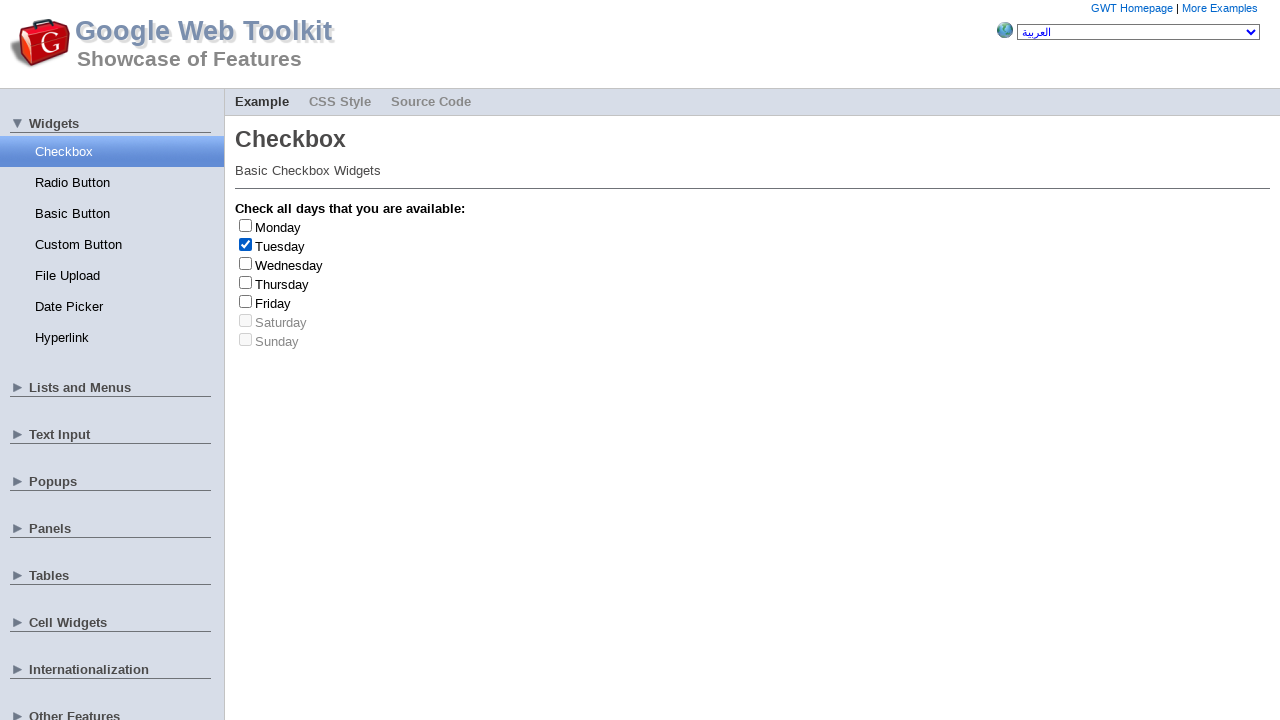

Clicked label at index 1 to uncheck checkbox at (280, 246) on label >> nth=1
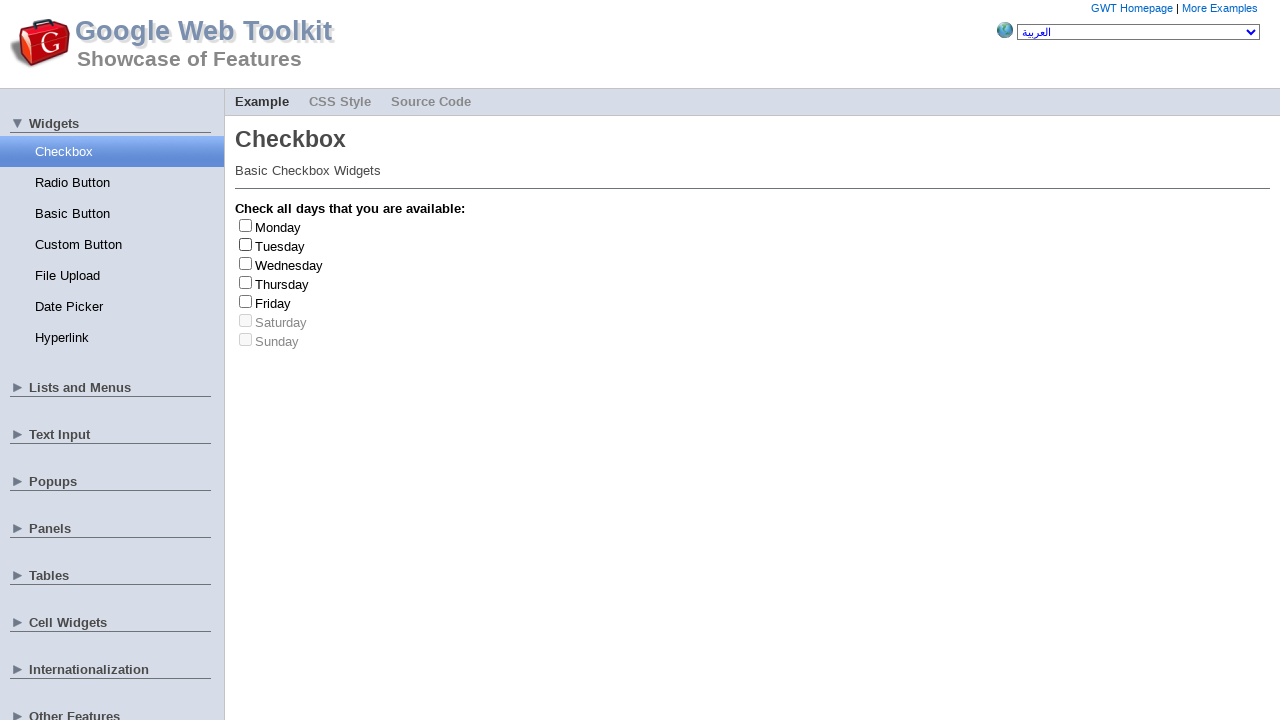

Clicked label at index 3 to check checkbox at (282, 284) on label >> nth=3
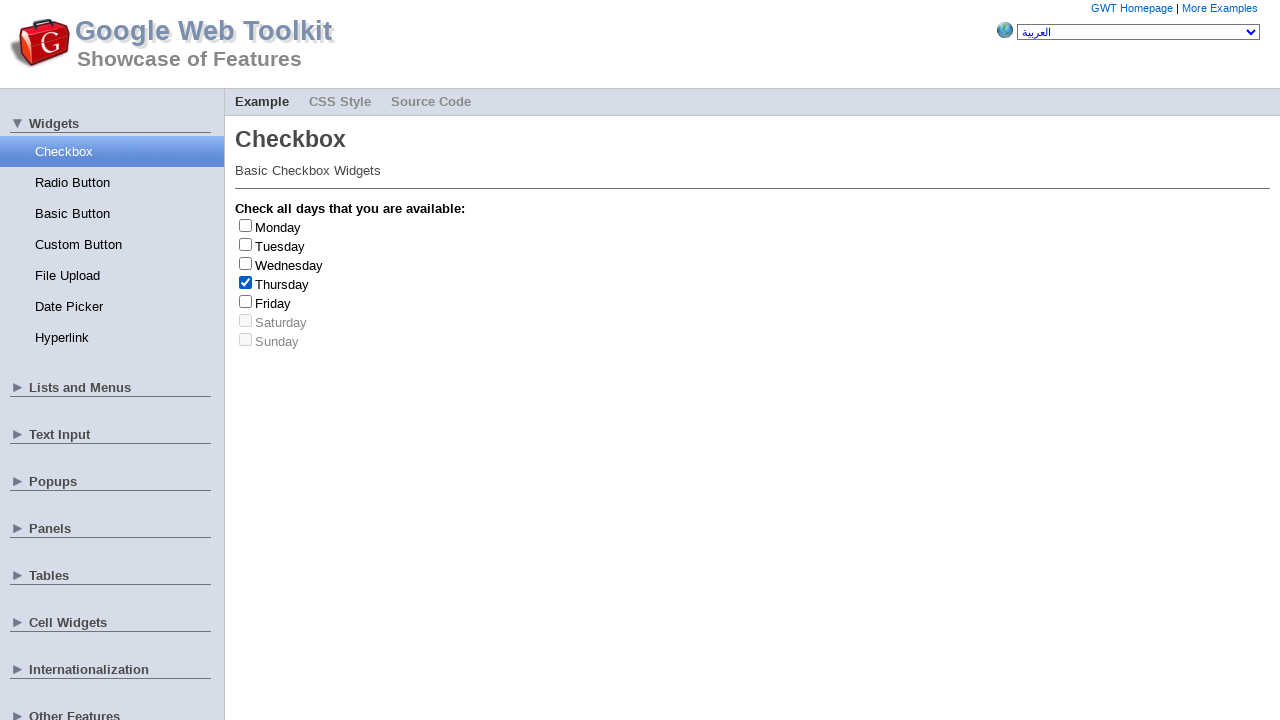

Clicked label at index 3 to uncheck checkbox at (282, 284) on label >> nth=3
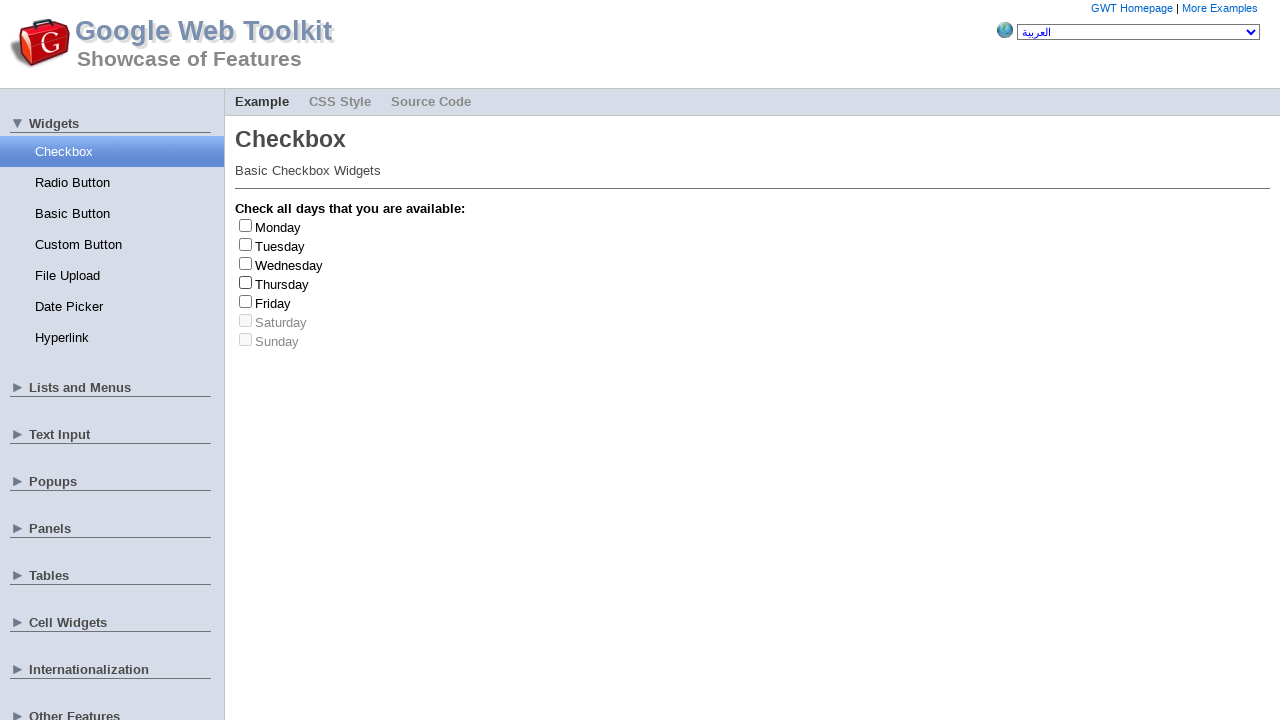

Clicked label at index 4 to check checkbox at (273, 303) on label >> nth=4
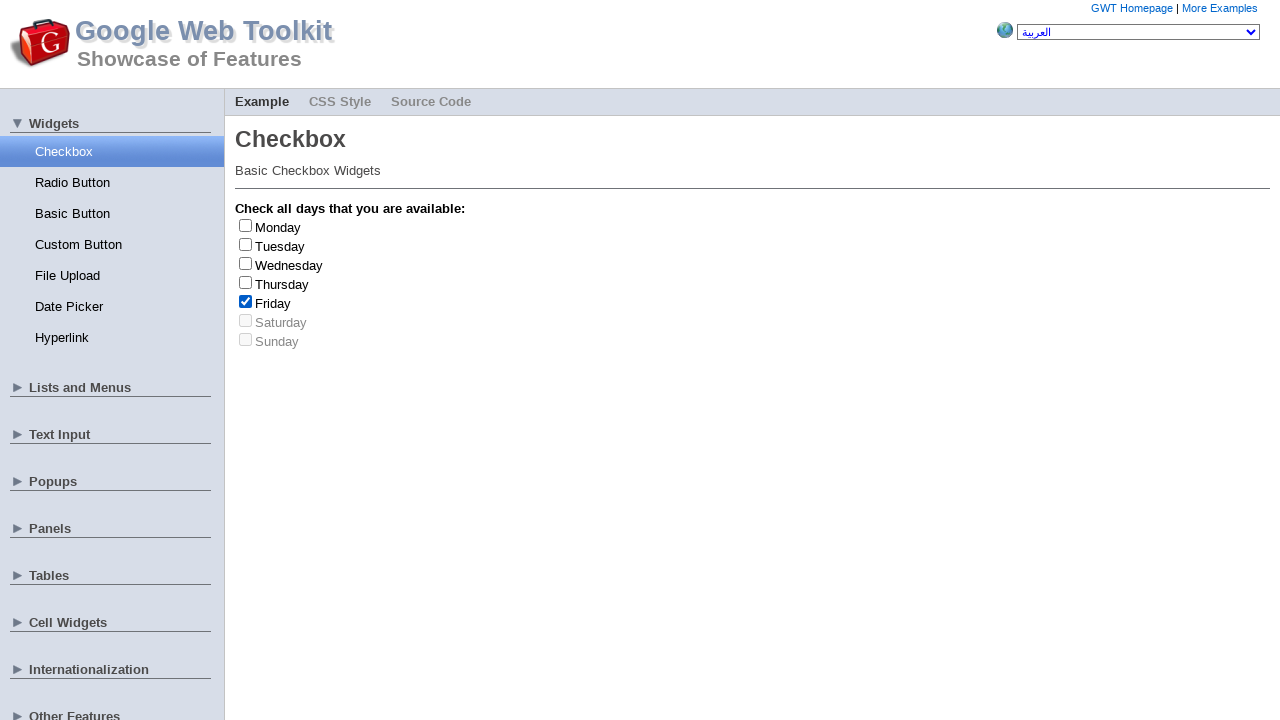

Clicked label at index 4 to uncheck checkbox at (273, 303) on label >> nth=4
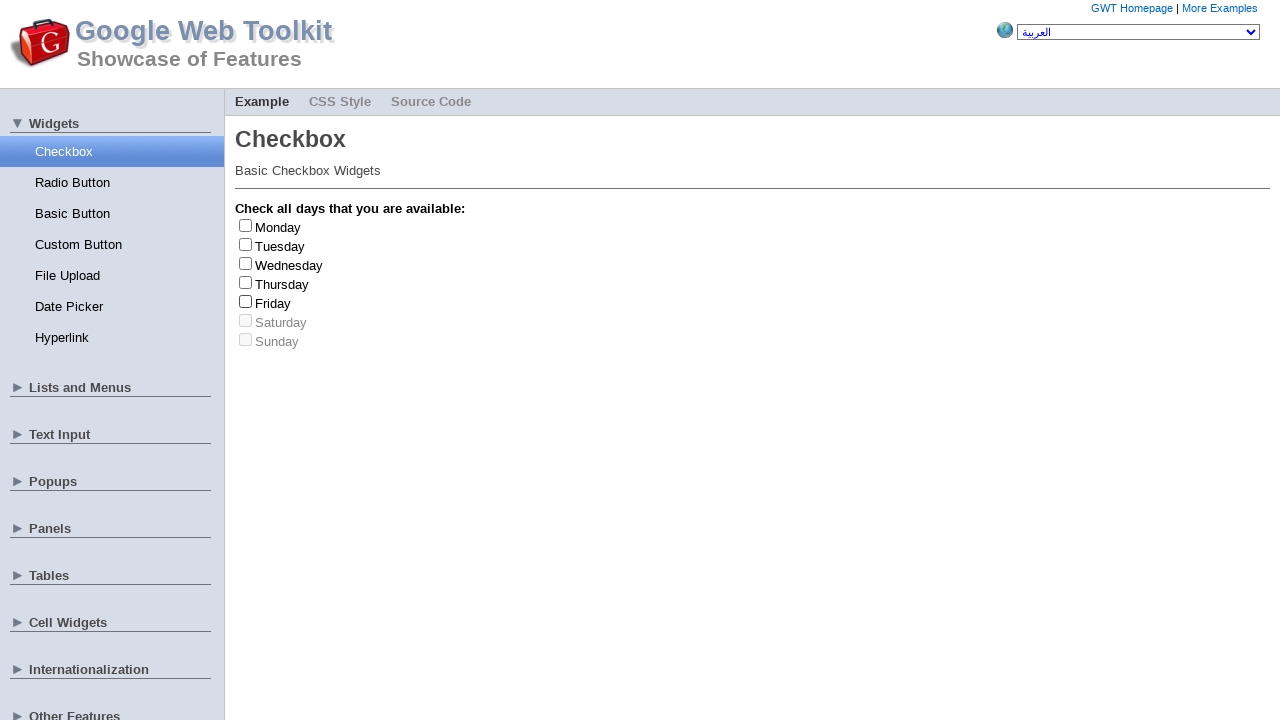

Friday checkbox toggled 2 time(s)
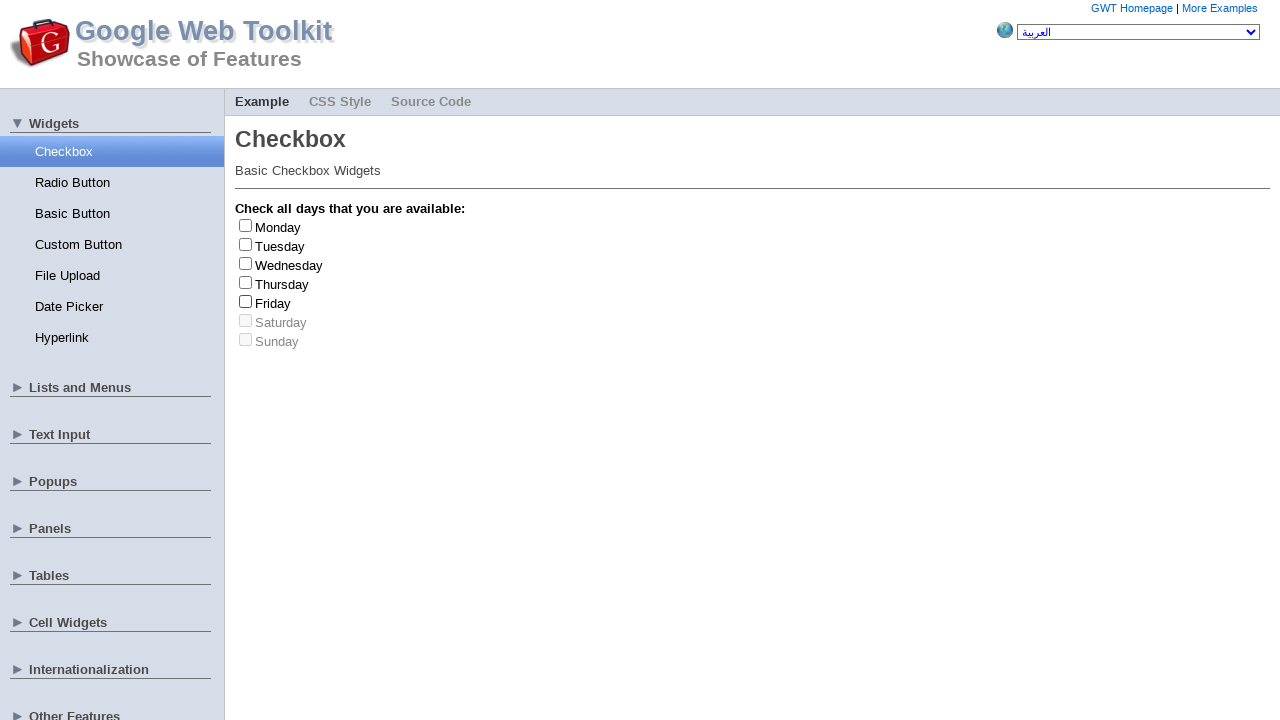

Clicked label at index 2 to check checkbox at (289, 265) on label >> nth=2
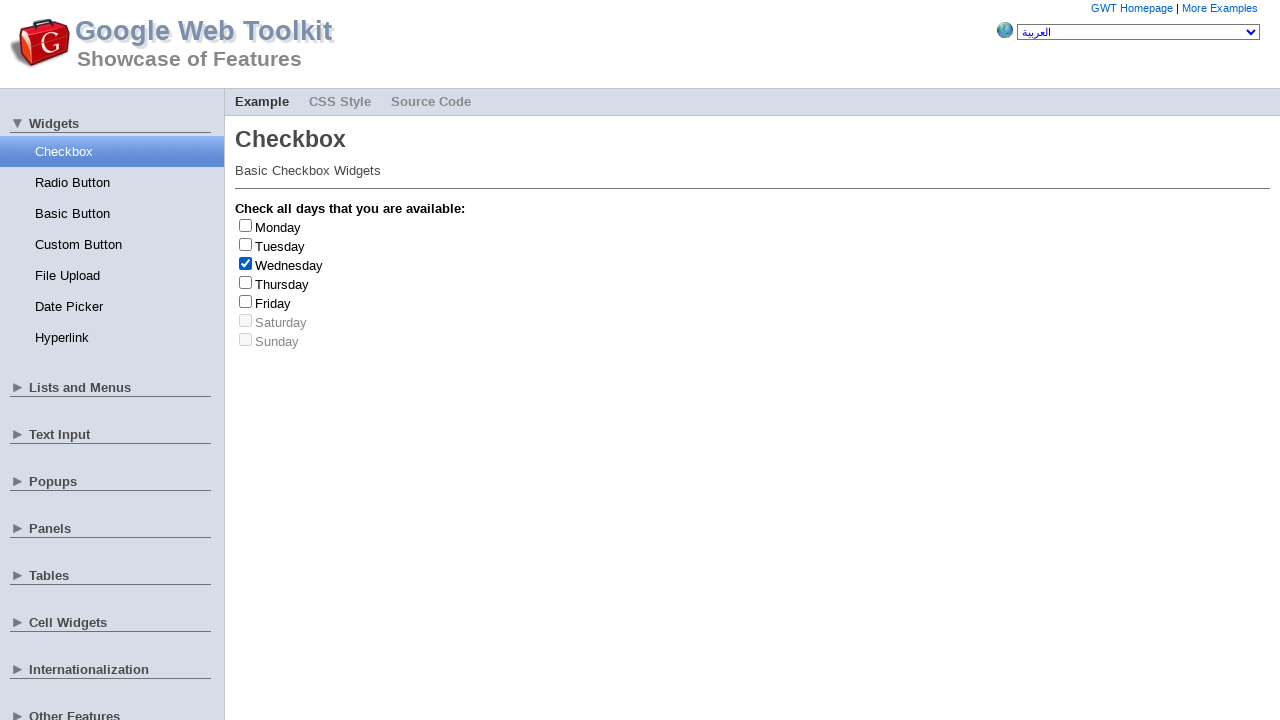

Clicked label at index 2 to uncheck checkbox at (289, 265) on label >> nth=2
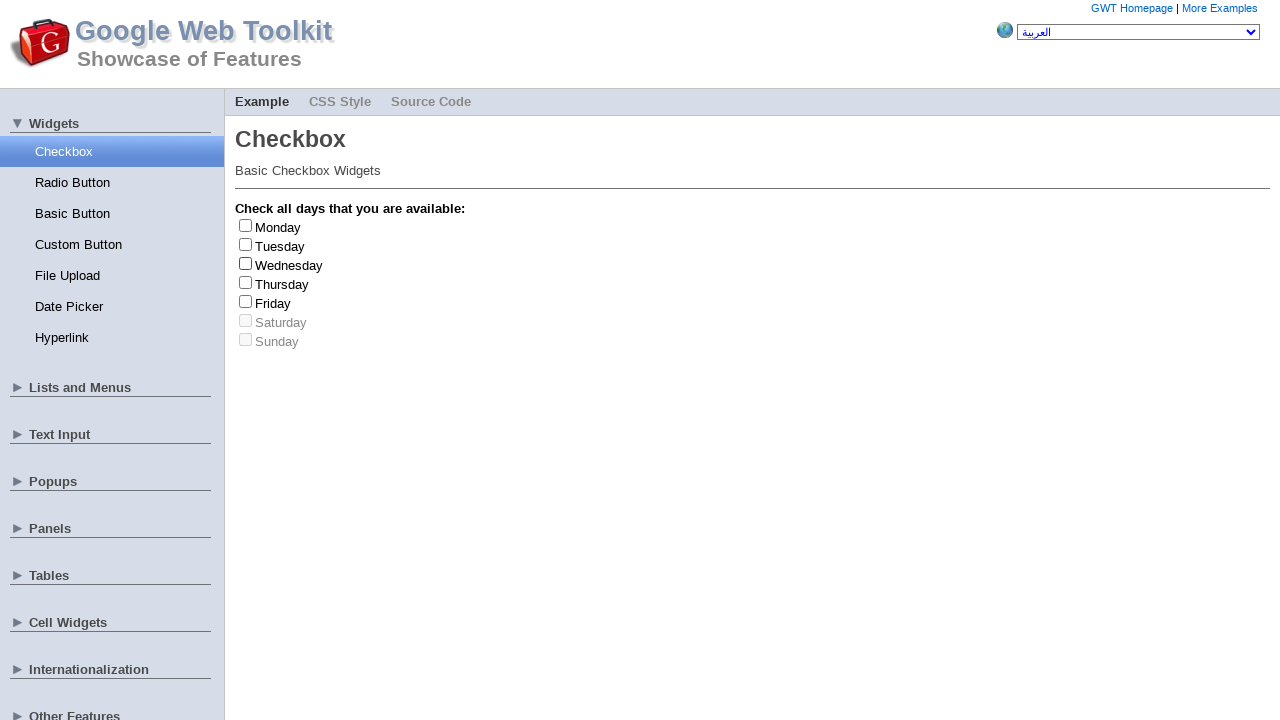

Clicked label at index 2 to check checkbox at (289, 265) on label >> nth=2
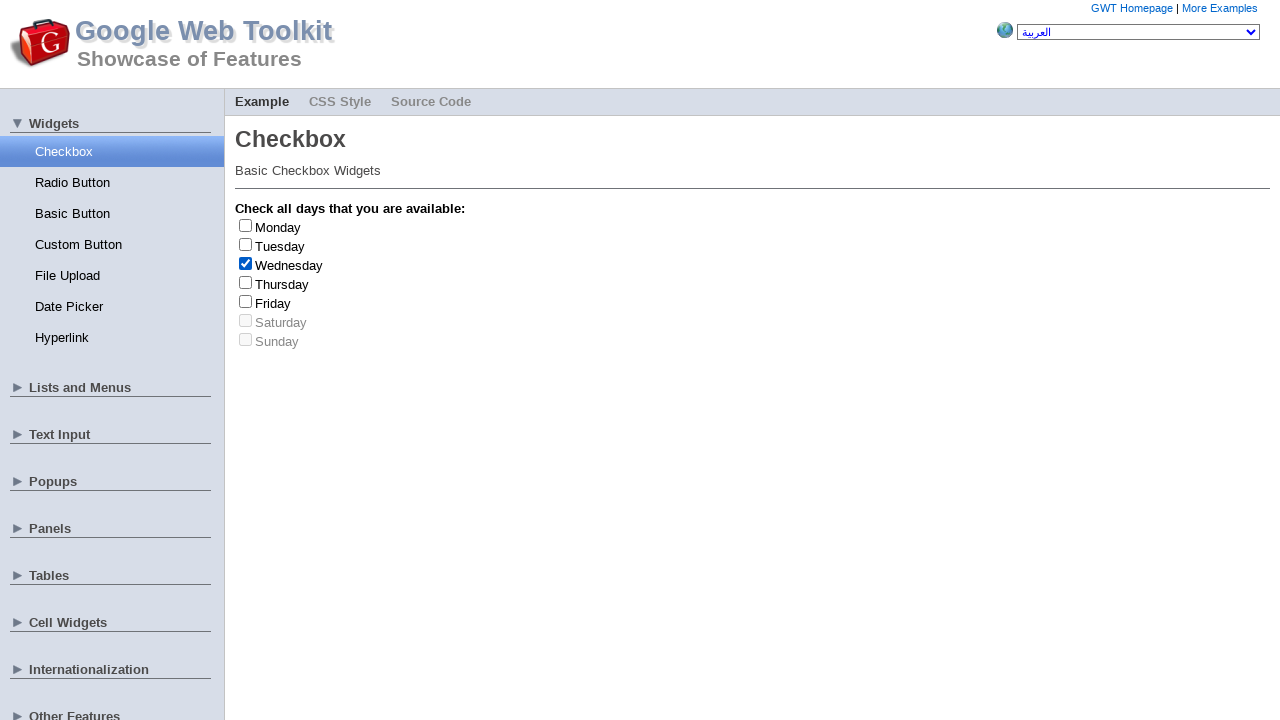

Clicked label at index 2 to uncheck checkbox at (289, 265) on label >> nth=2
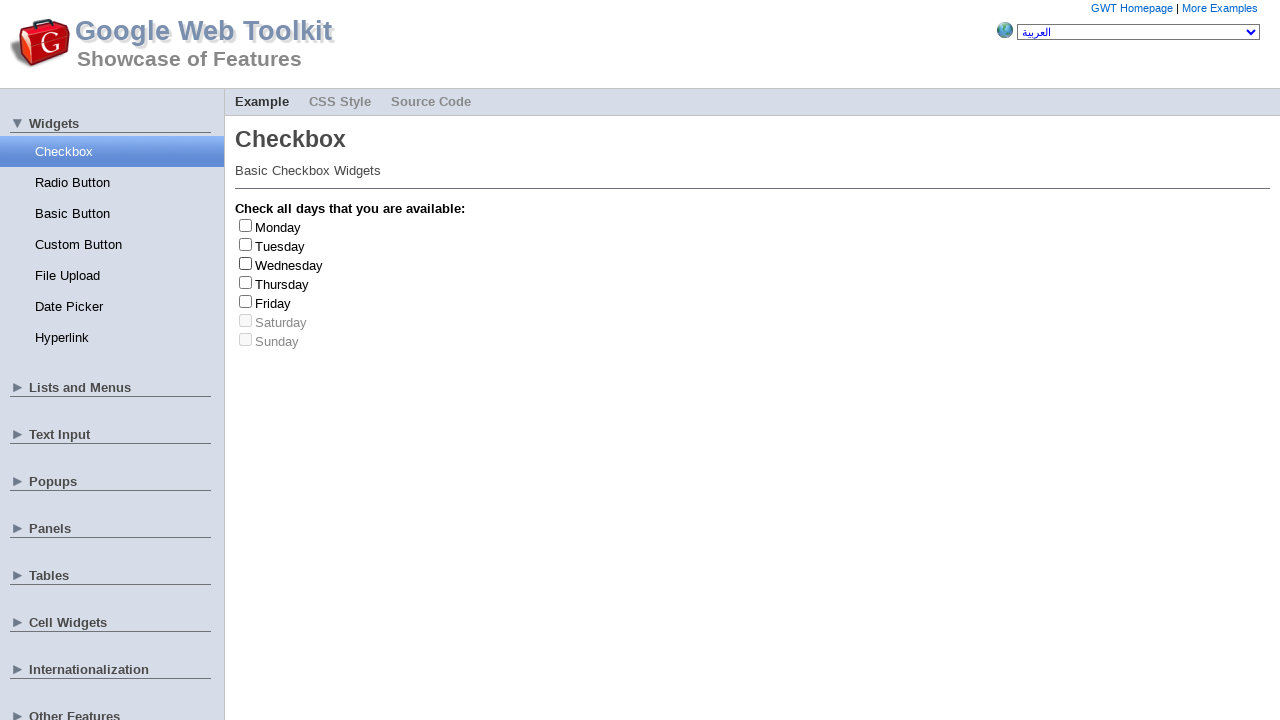

Clicked label at index 1 to check checkbox at (280, 246) on label >> nth=1
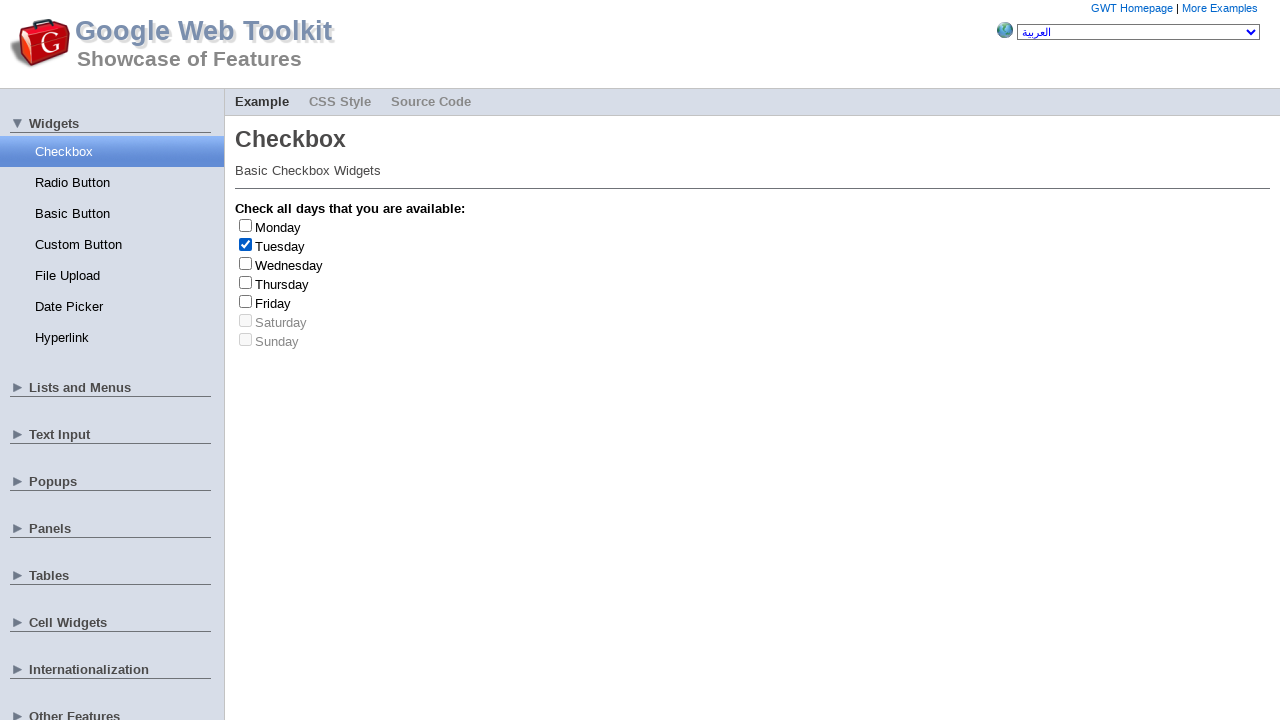

Clicked label at index 1 to uncheck checkbox at (280, 246) on label >> nth=1
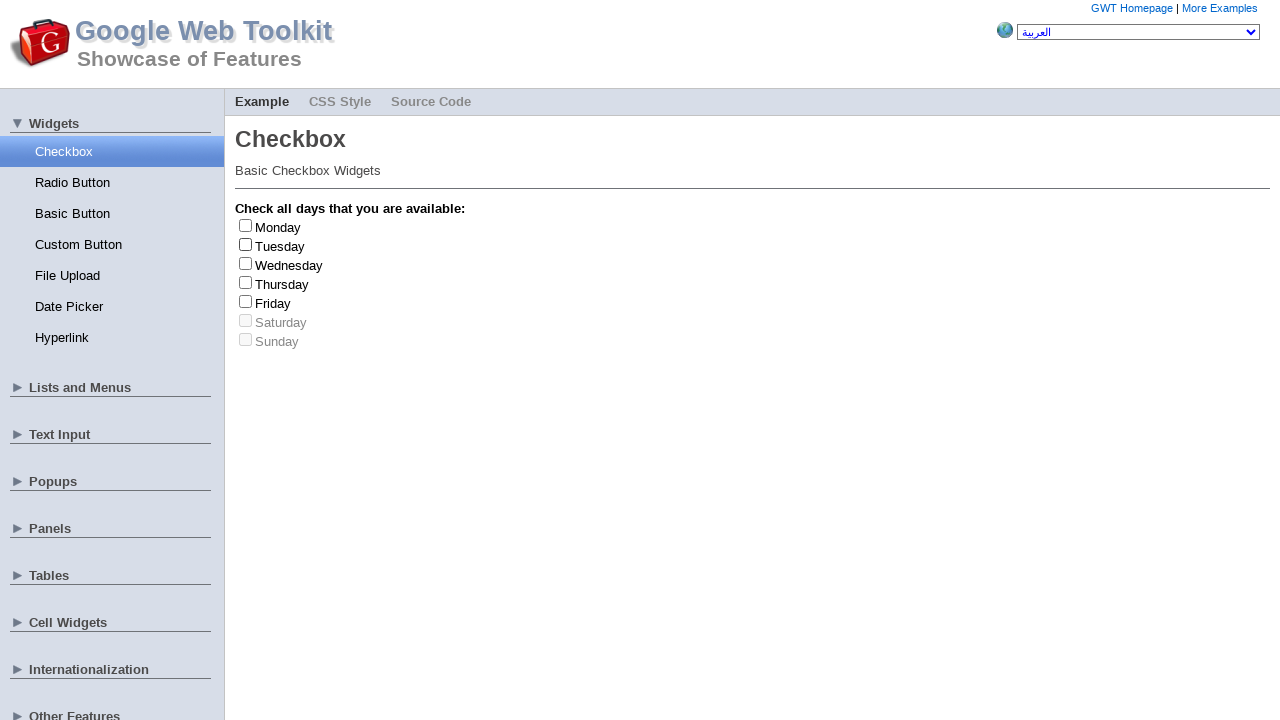

Clicked label at index 1 to check checkbox at (280, 246) on label >> nth=1
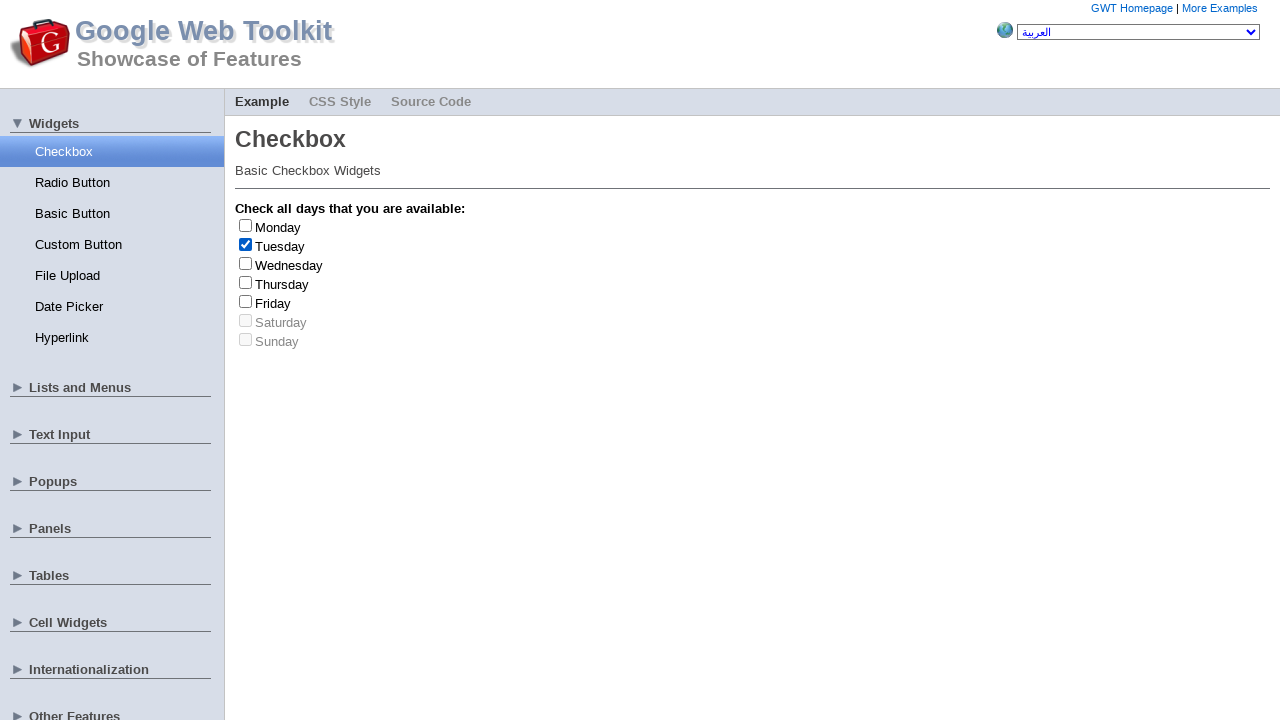

Clicked label at index 1 to uncheck checkbox at (280, 246) on label >> nth=1
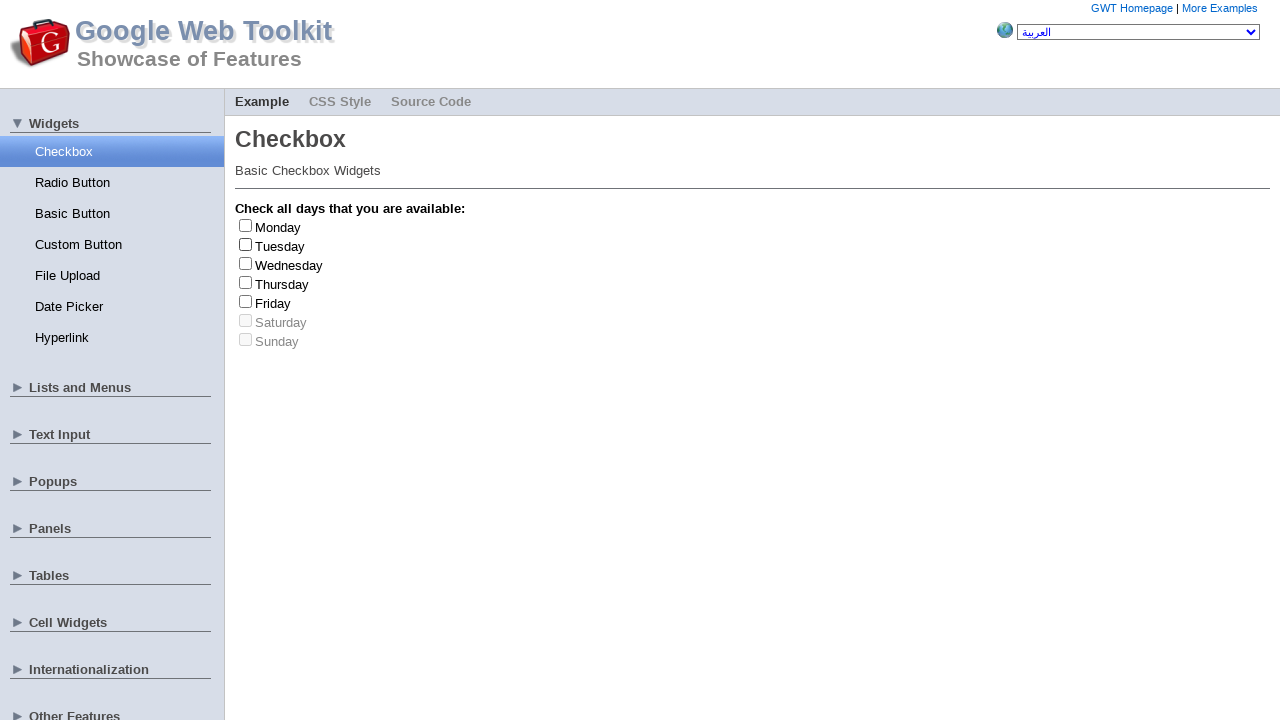

Clicked label at index 1 to check checkbox at (280, 246) on label >> nth=1
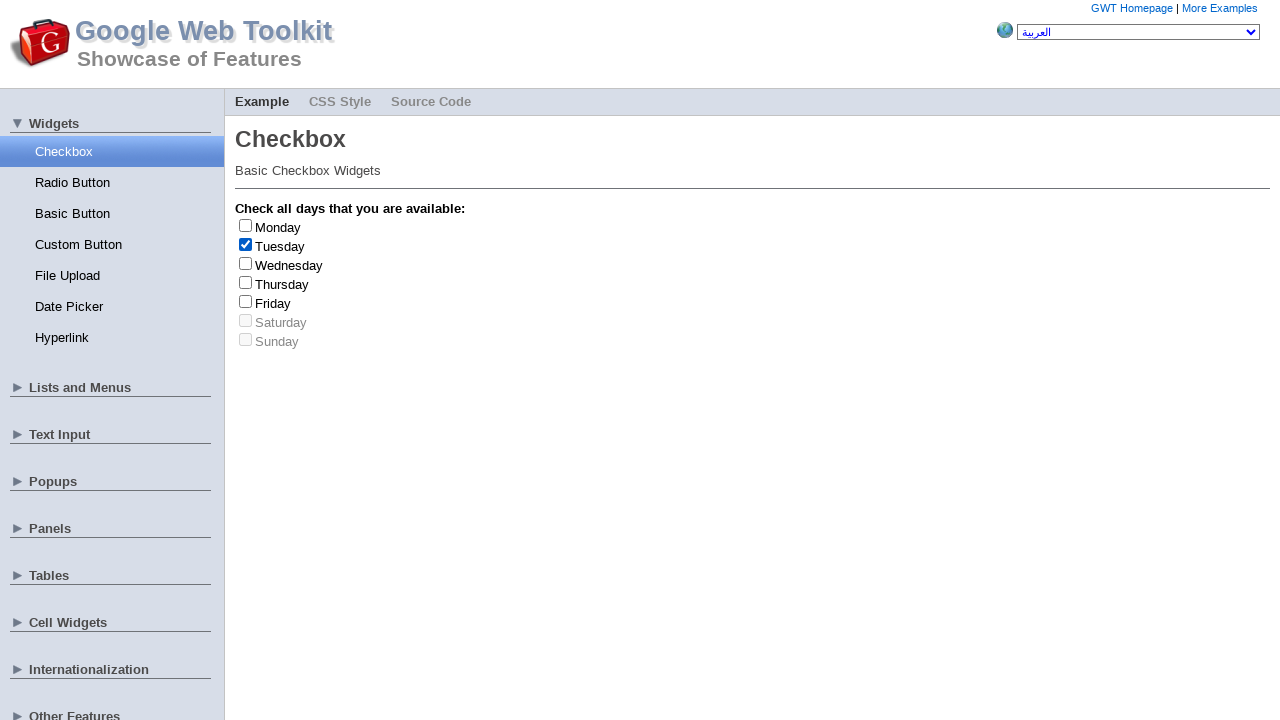

Clicked label at index 1 to uncheck checkbox at (280, 246) on label >> nth=1
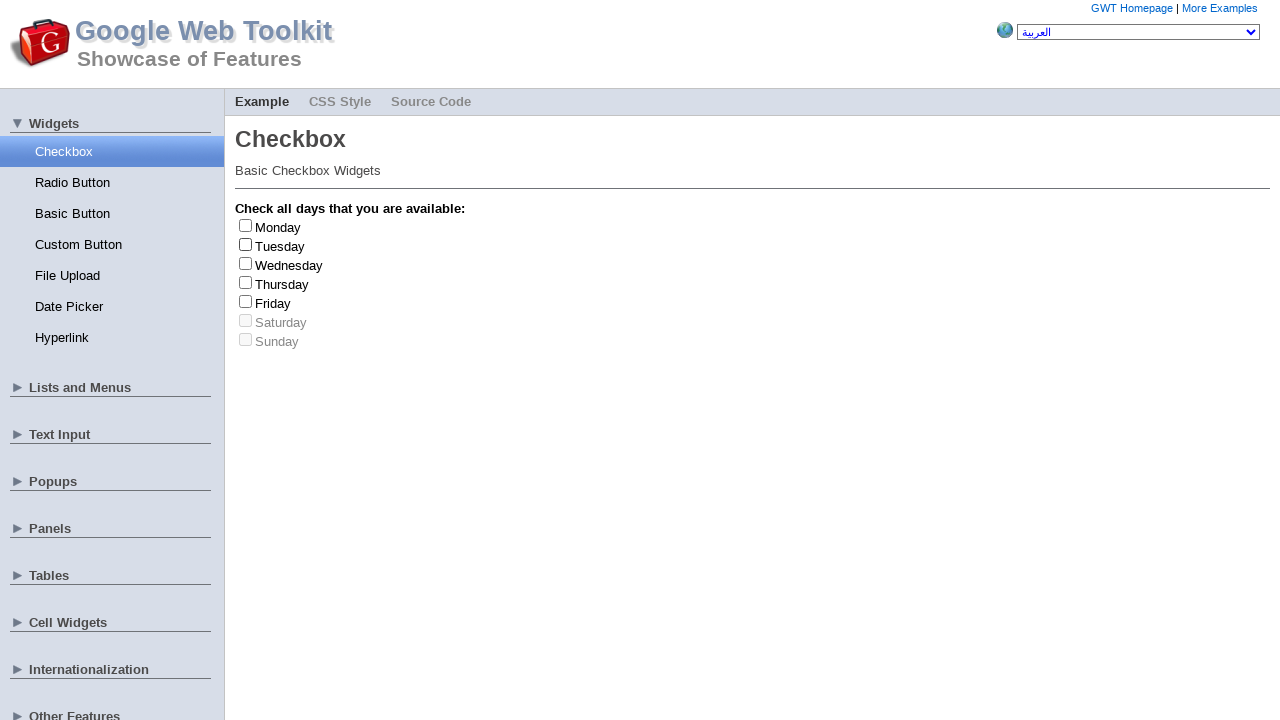

Clicked label at index 1 to check checkbox at (280, 246) on label >> nth=1
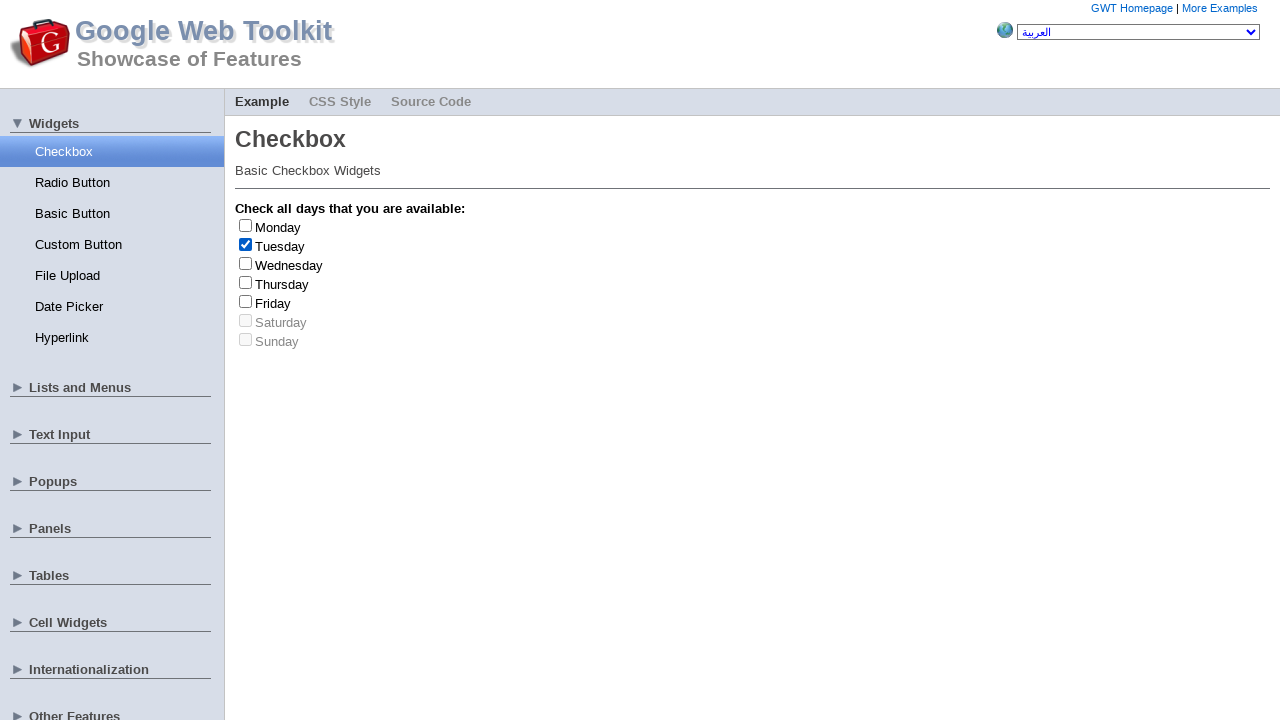

Clicked label at index 1 to uncheck checkbox at (280, 246) on label >> nth=1
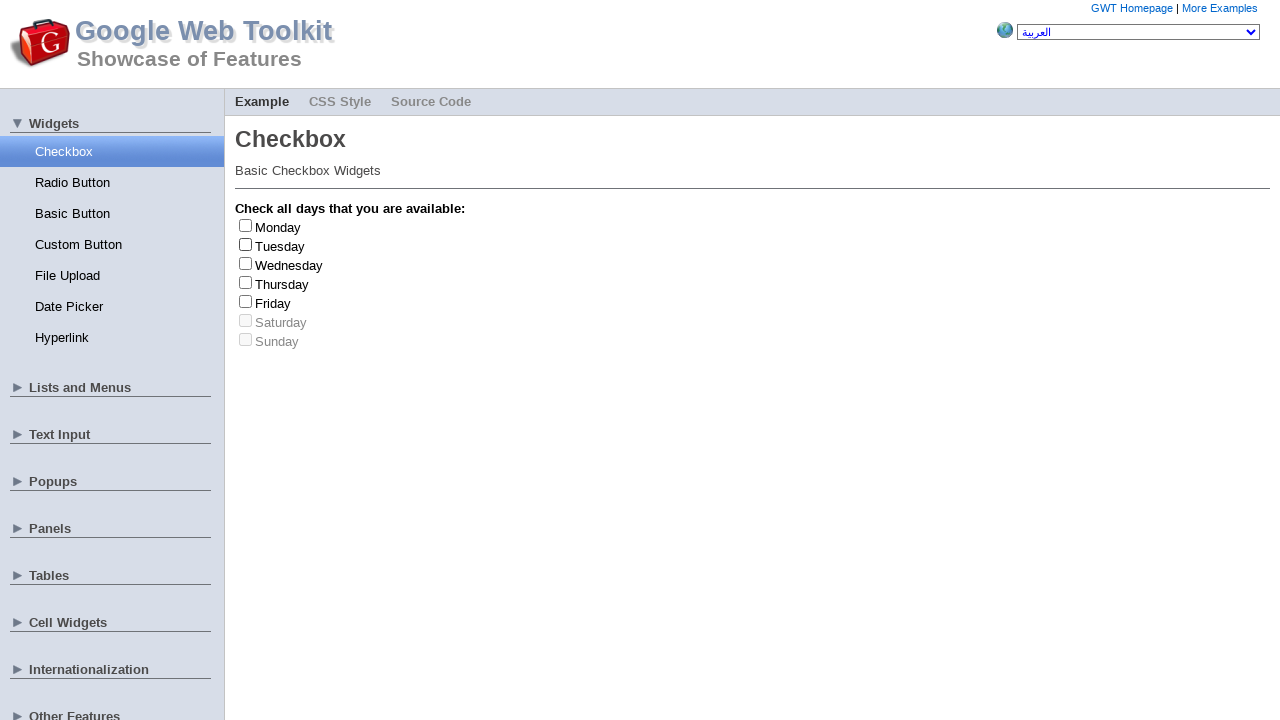

Clicked label at index 4 to check checkbox at (273, 303) on label >> nth=4
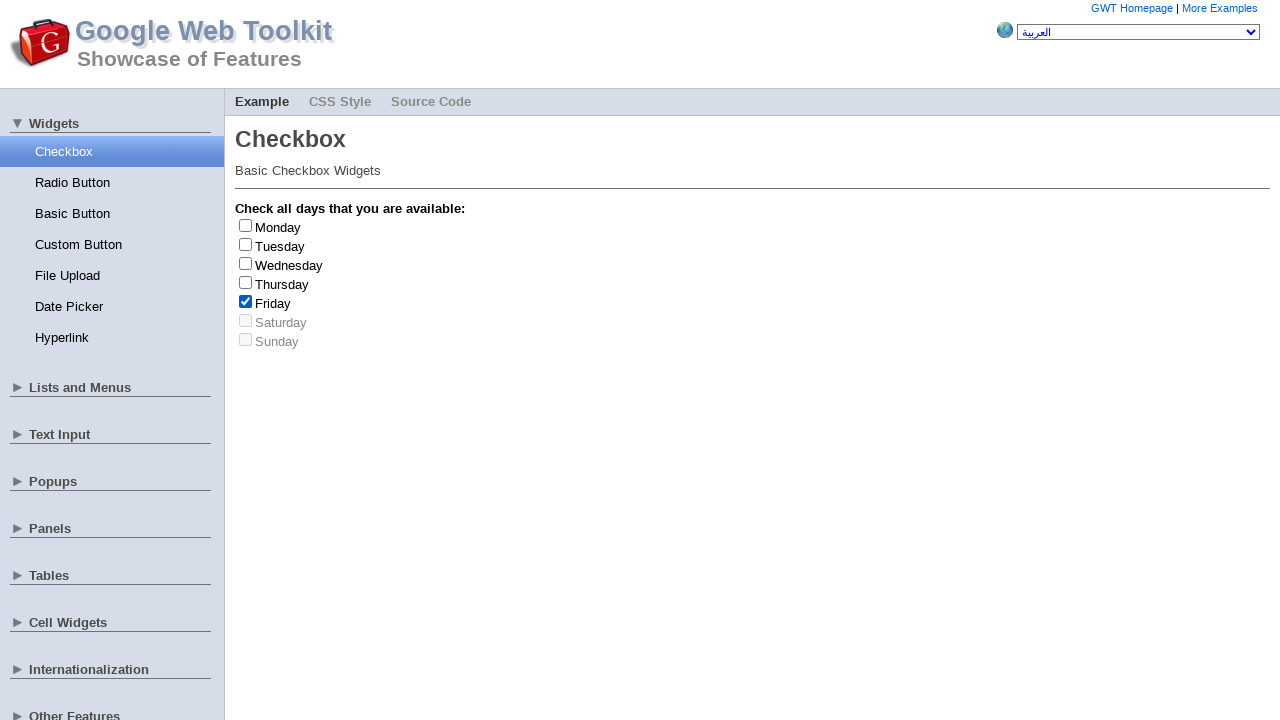

Clicked label at index 4 to uncheck checkbox at (273, 303) on label >> nth=4
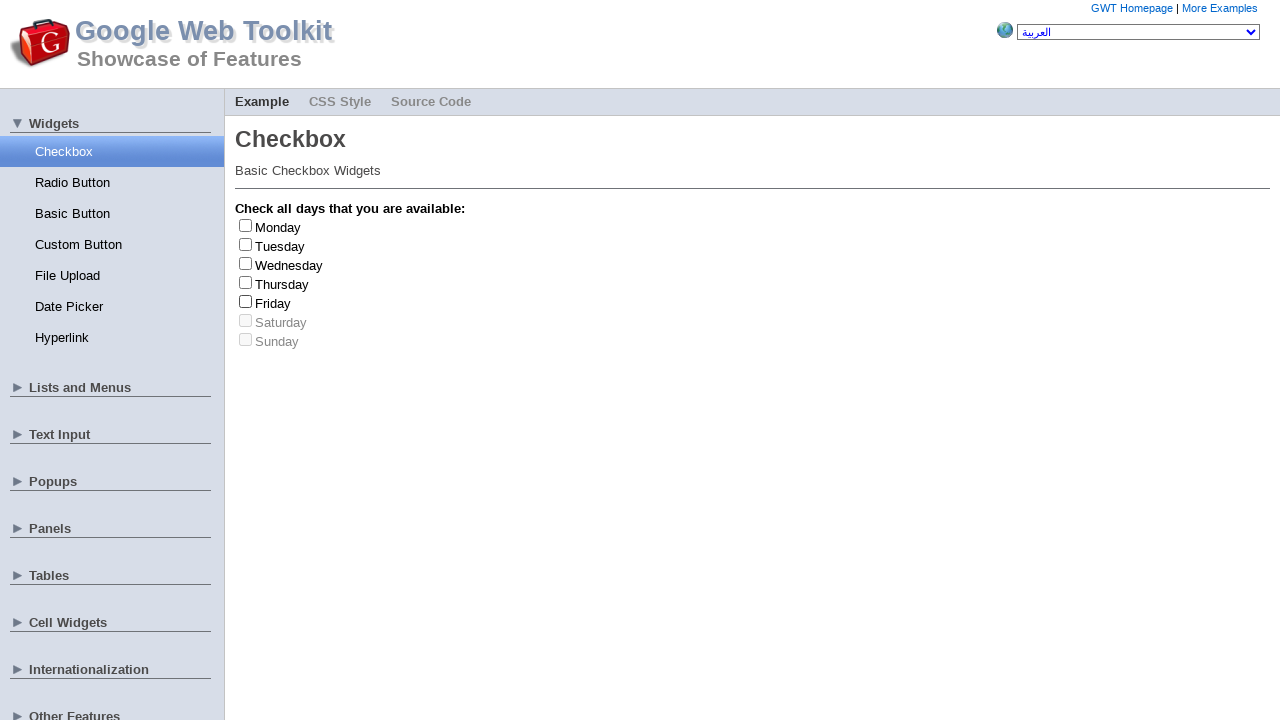

Friday checkbox toggled 3 time(s)
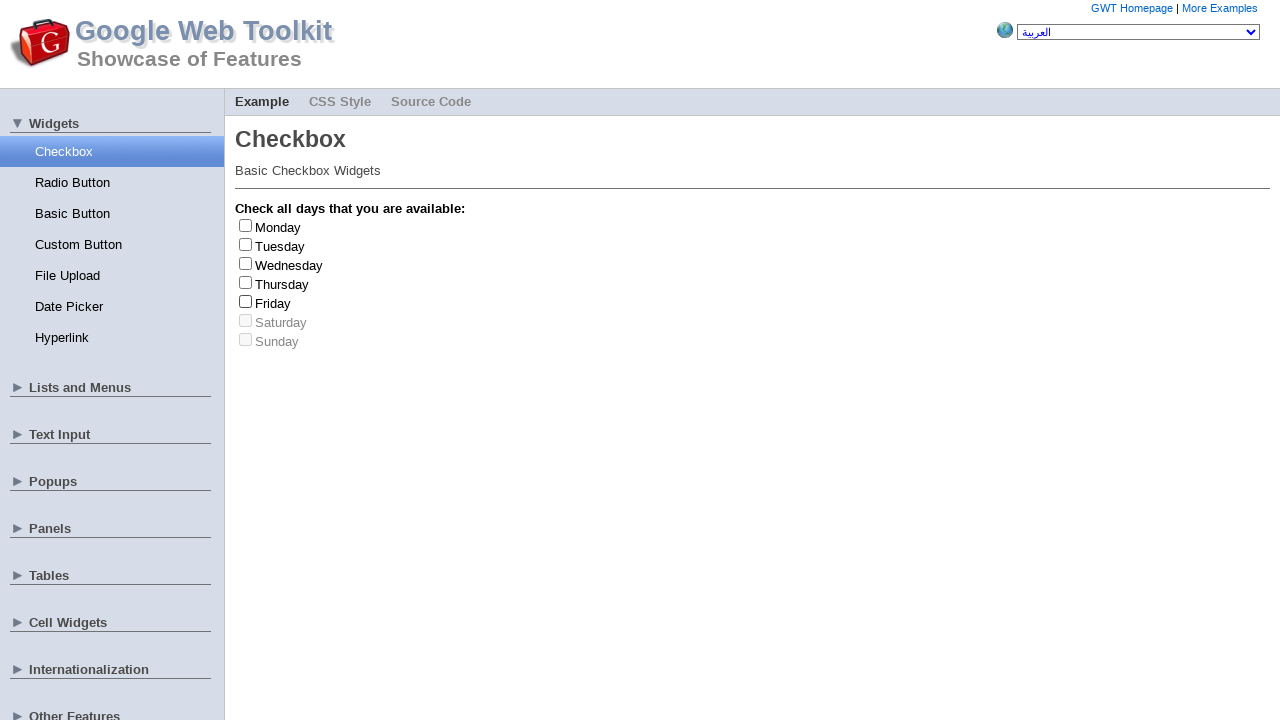

Test completed: Friday checkbox toggled 3 times
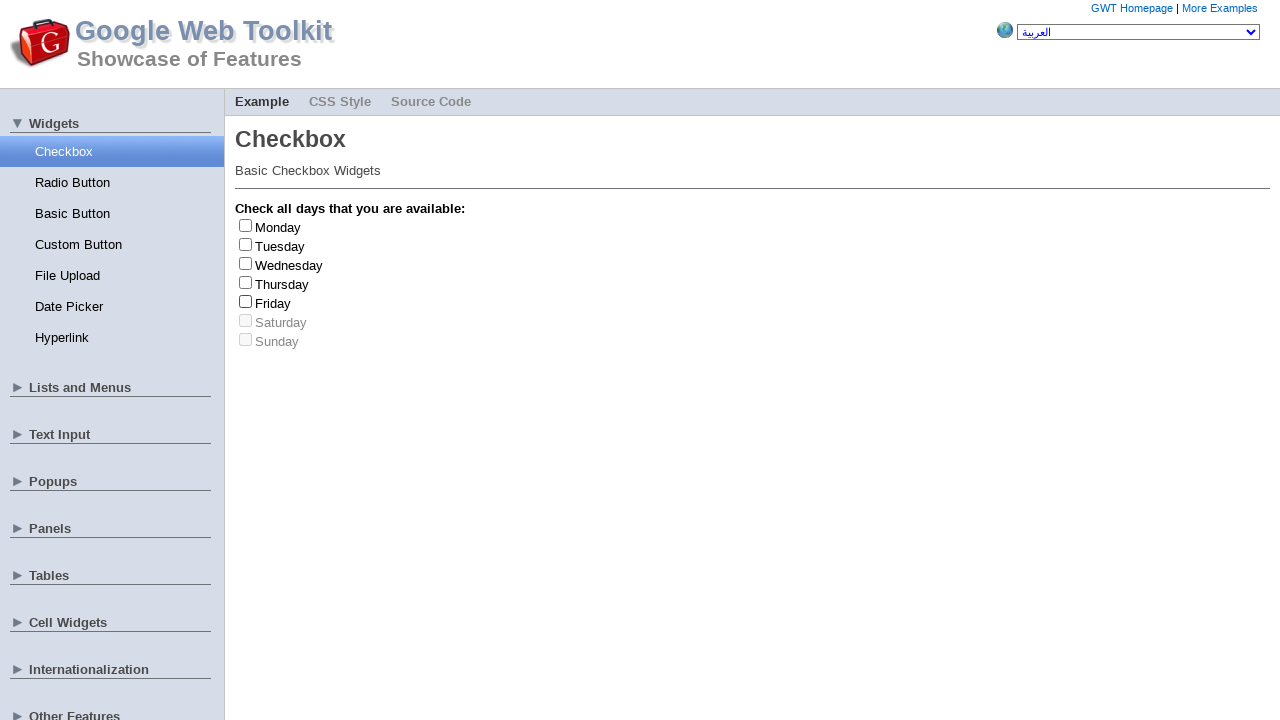

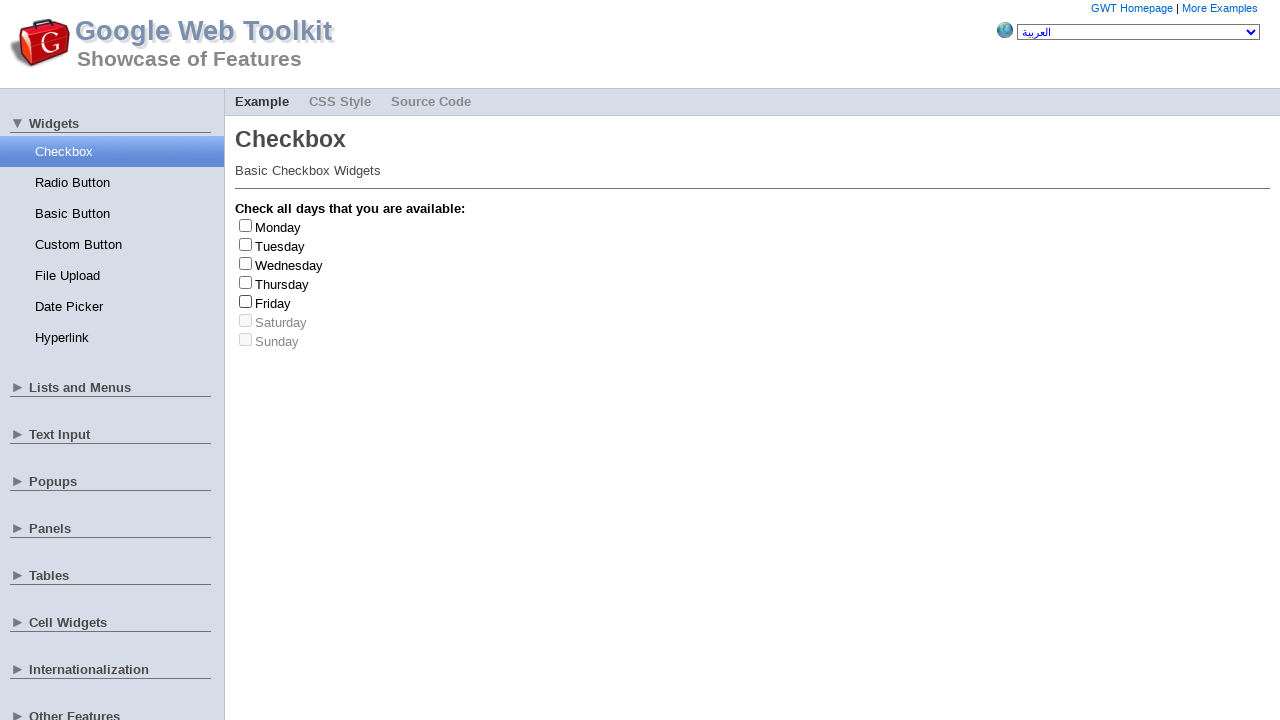